Tests breach-checking functionality by navigating to a data breach lookup site, entering an email address in the search field, and clicking the search button to check if the email has been compromised.

Starting URL: https://intelx.io/

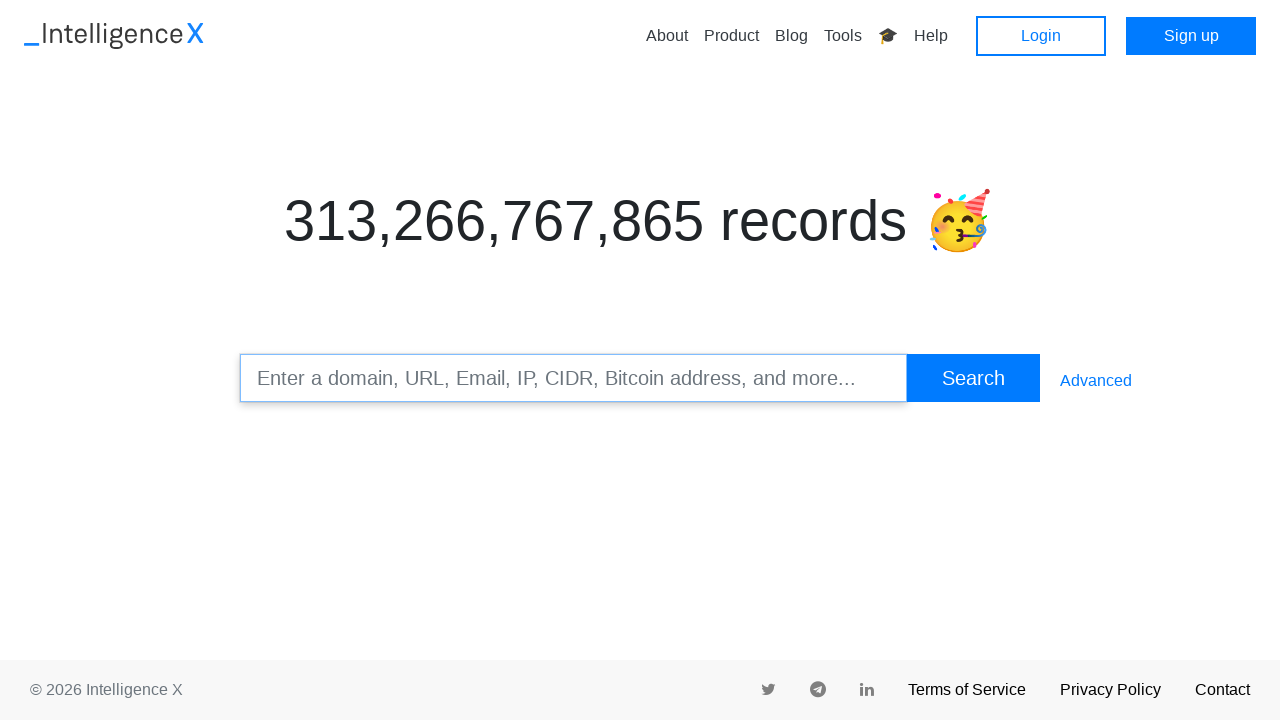

Filled search field with email address 'johndoe2024@example.com' on xpath=//*[@id="Term"]
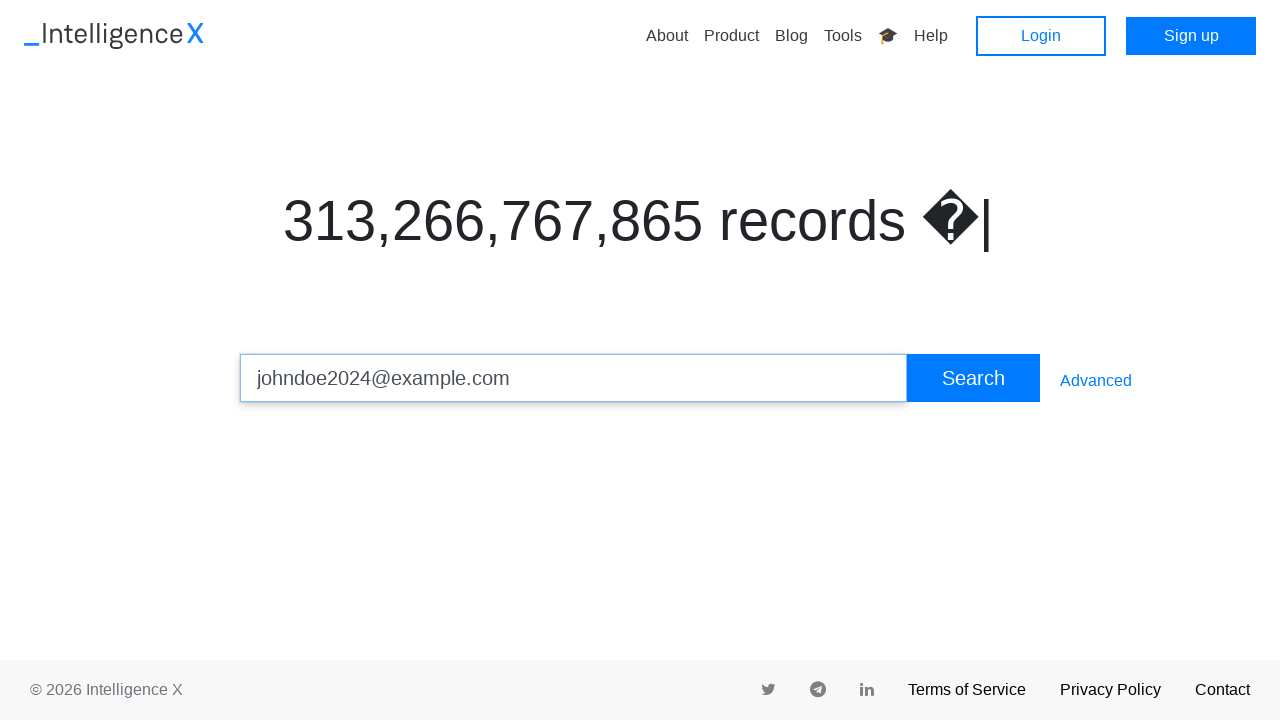

Clicked search button to check for data breaches at (973, 378) on xpath=//*[@id="btnSearch"]
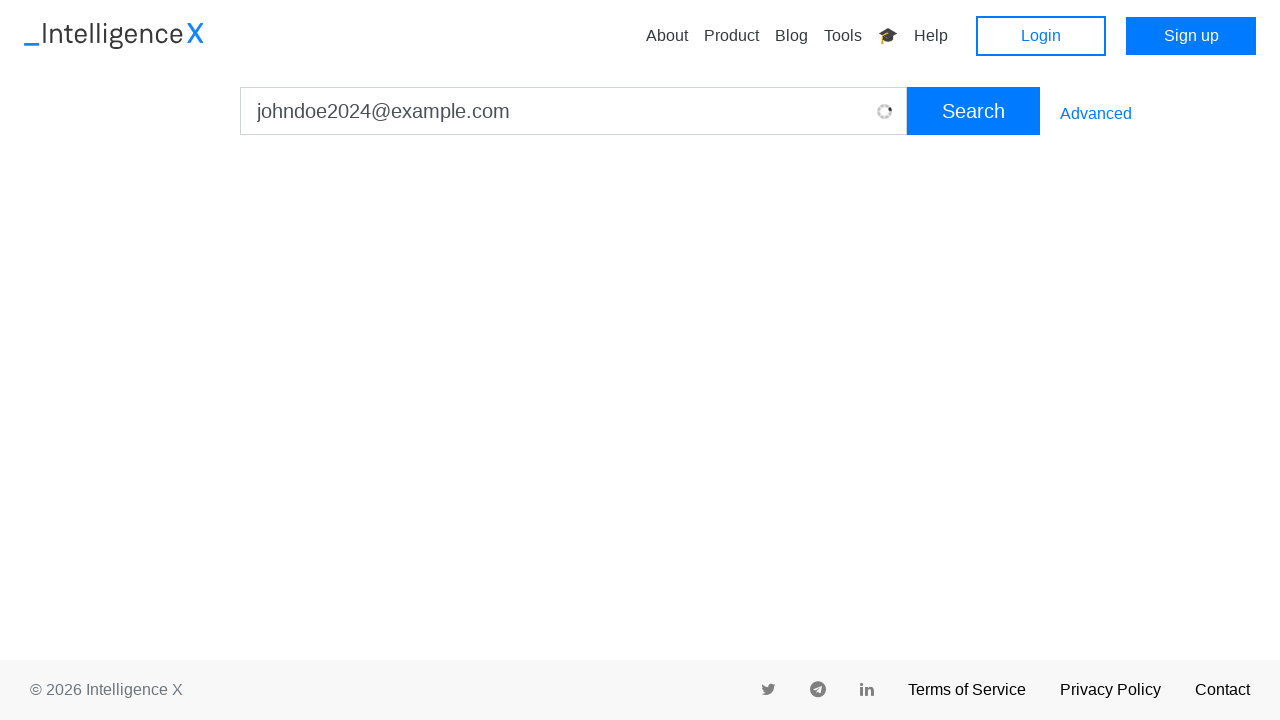

Waited for breach search results to load
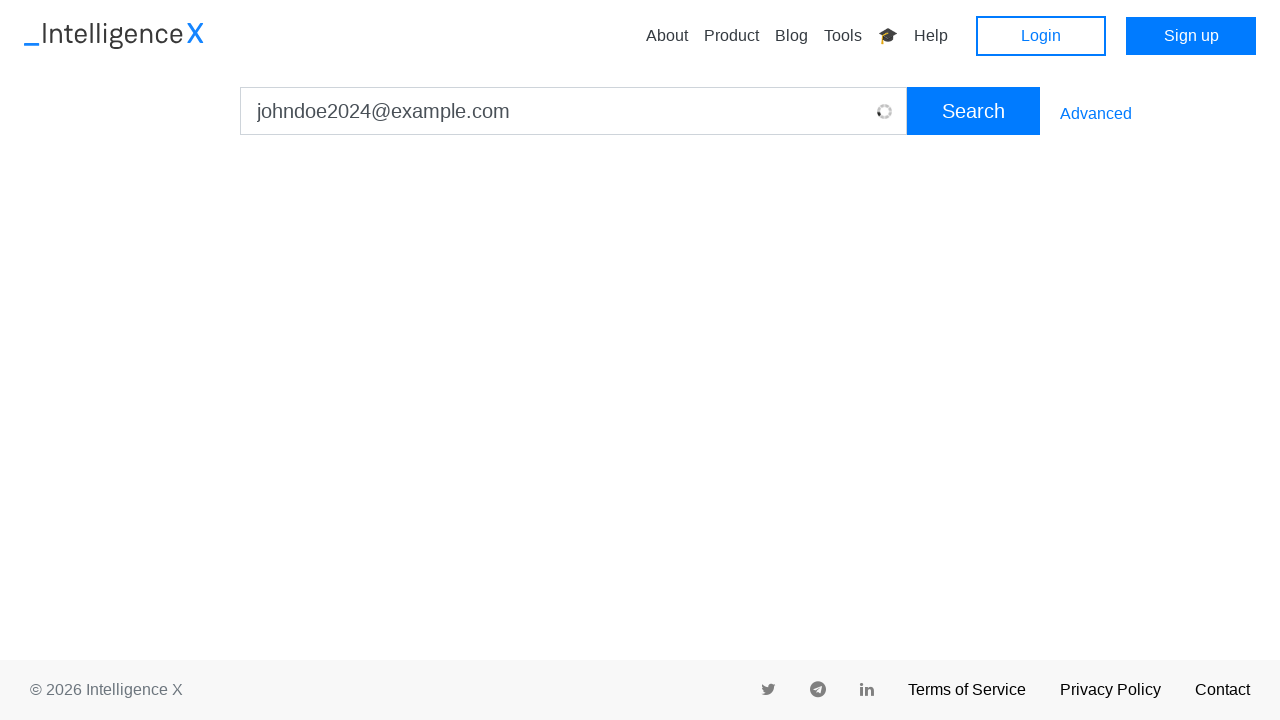

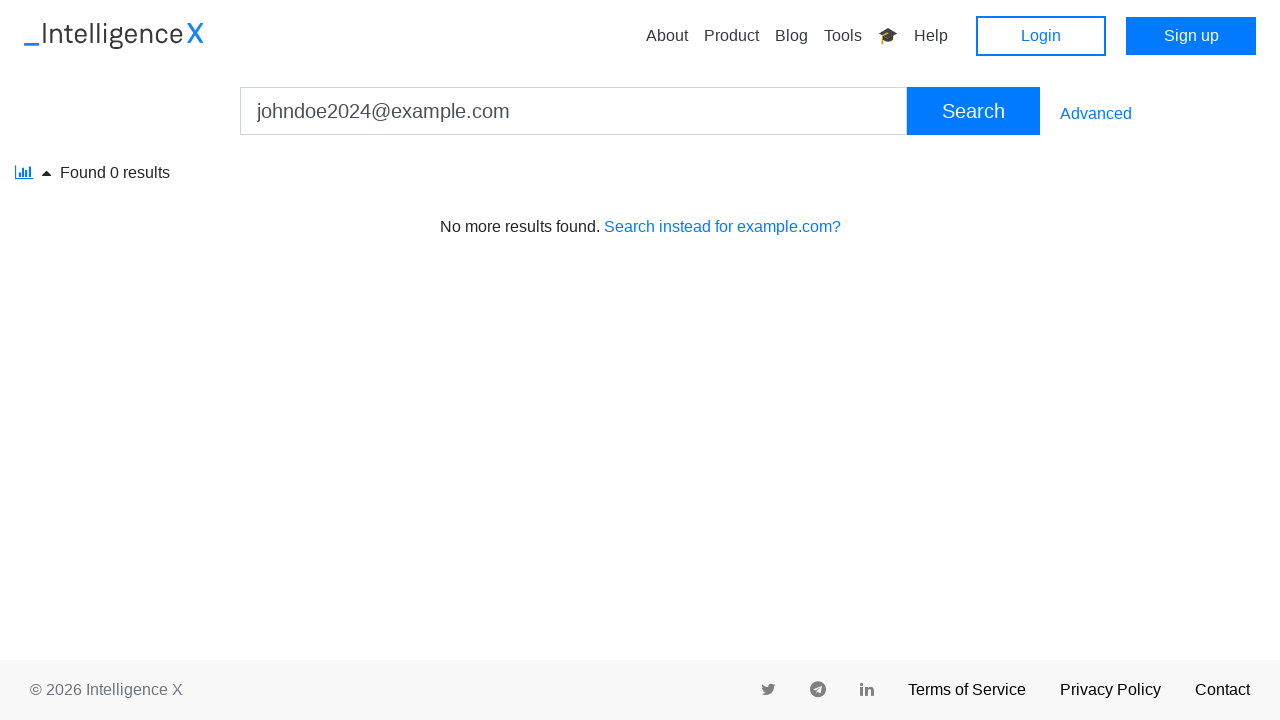